Opens the OrangeHRM demo website and waits for the page to load

Starting URL: https://opensource-demo.orangehrmlive.com/

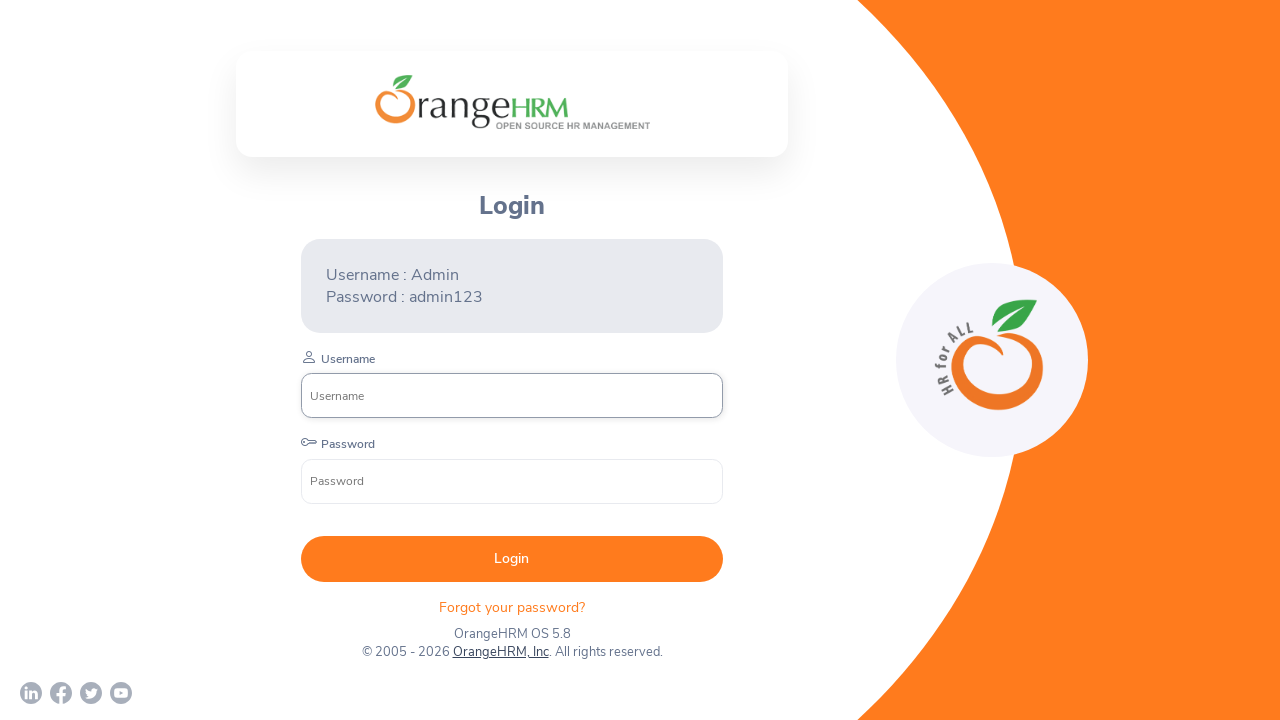

Waited for page to fully load (networkidle state reached)
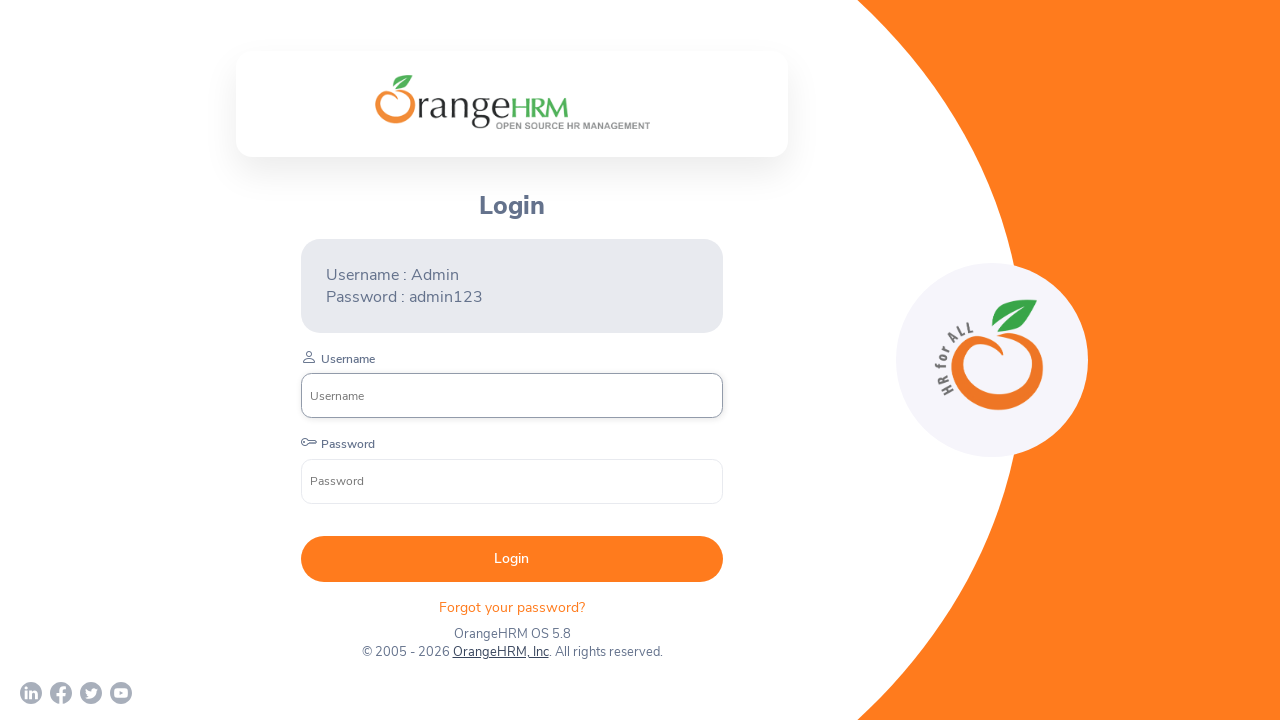

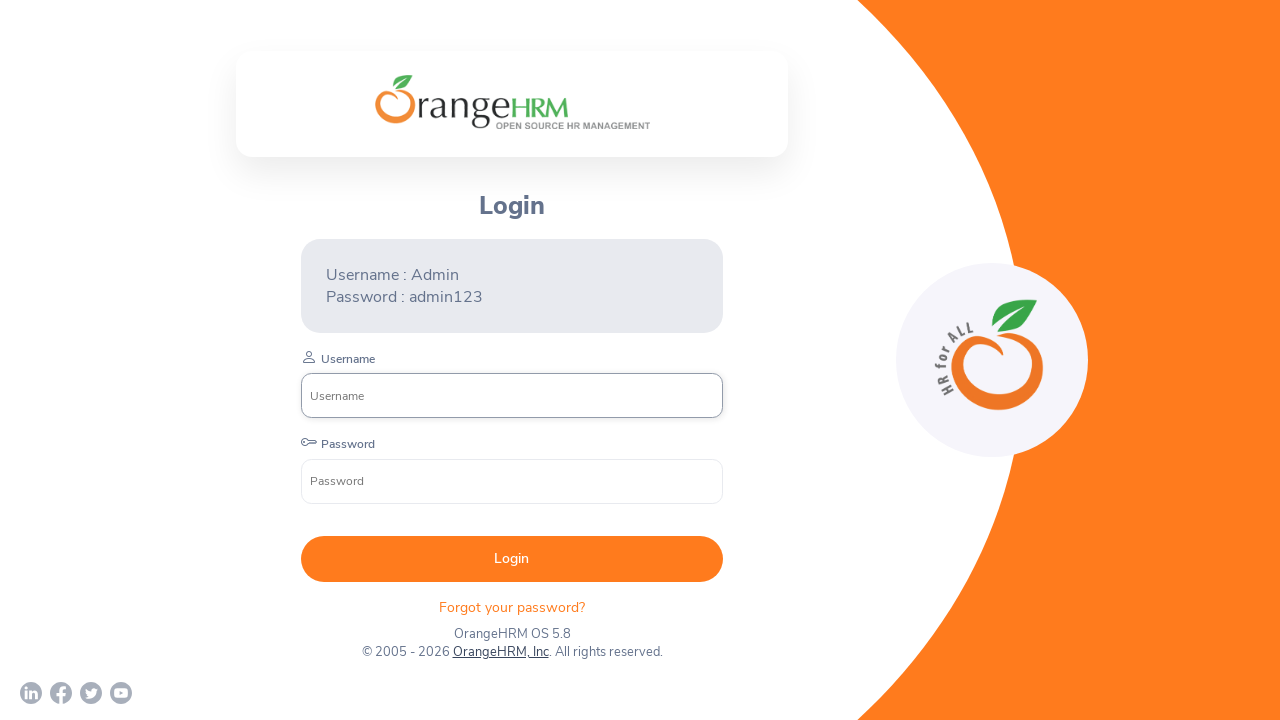